Tests text comparison functionality by entering text in the first input area, copying it with keyboard shortcuts, pasting it into the second area, and verifying both texts are identical

Starting URL: https://text-compare.com/

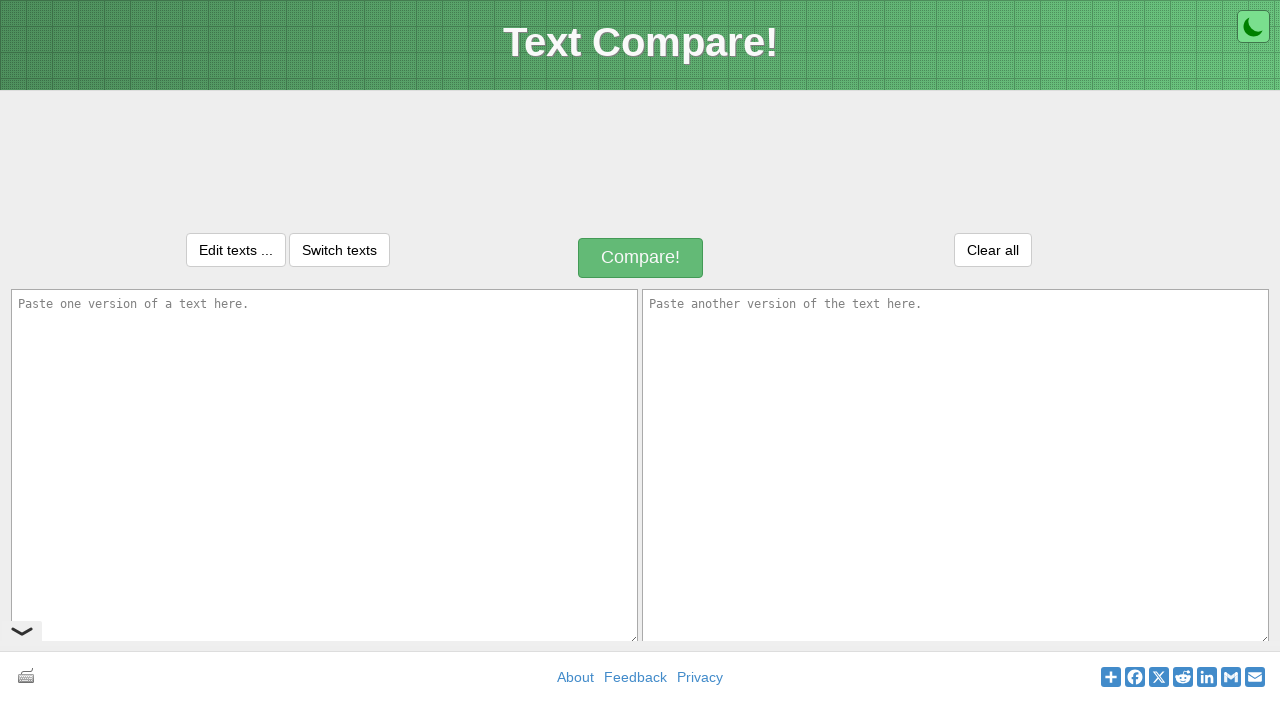

Filled first text area with 'Welcome' on textarea#inputText1
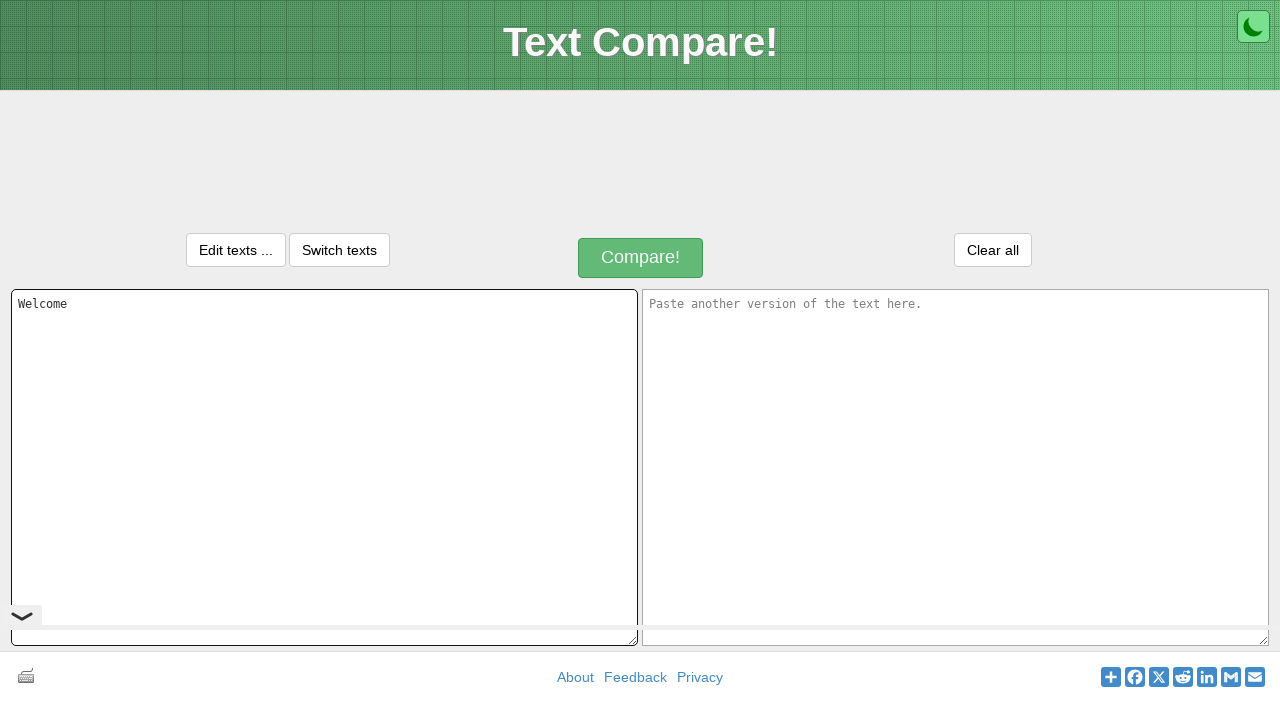

Selected all text in first text area using Ctrl+A
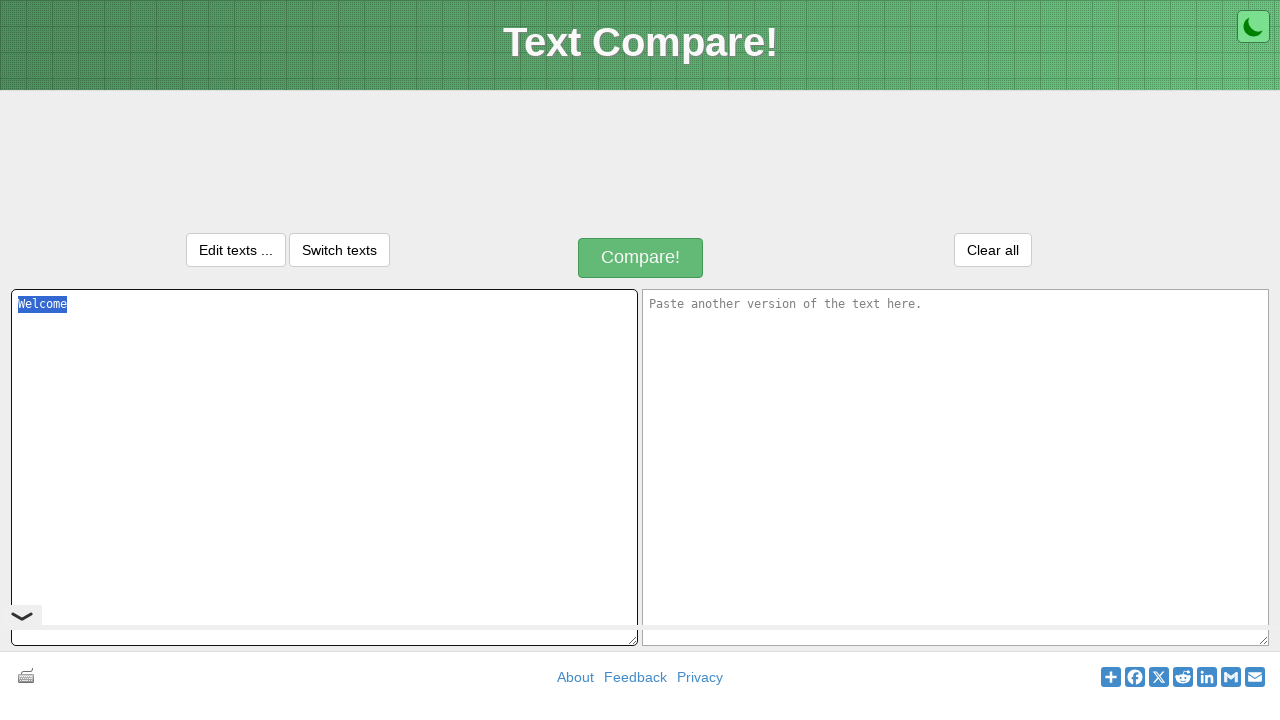

Copied selected text to clipboard using Ctrl+C
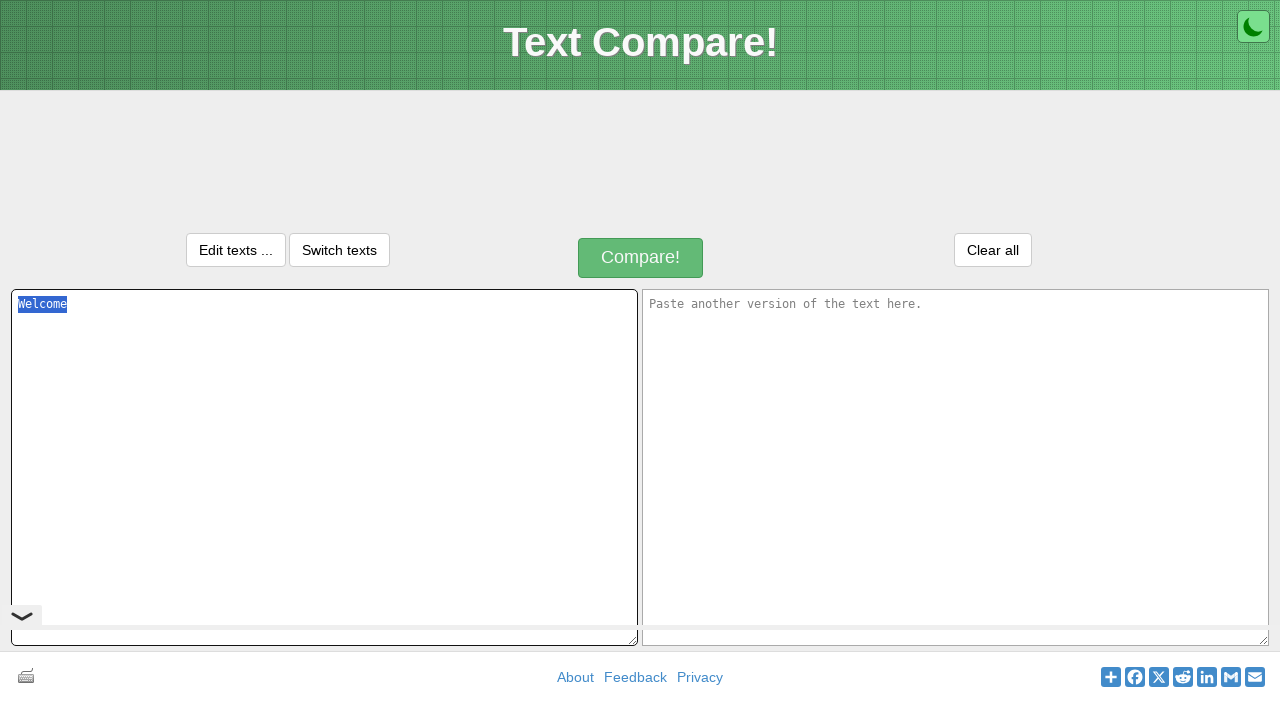

Moved focus to second text area using Tab
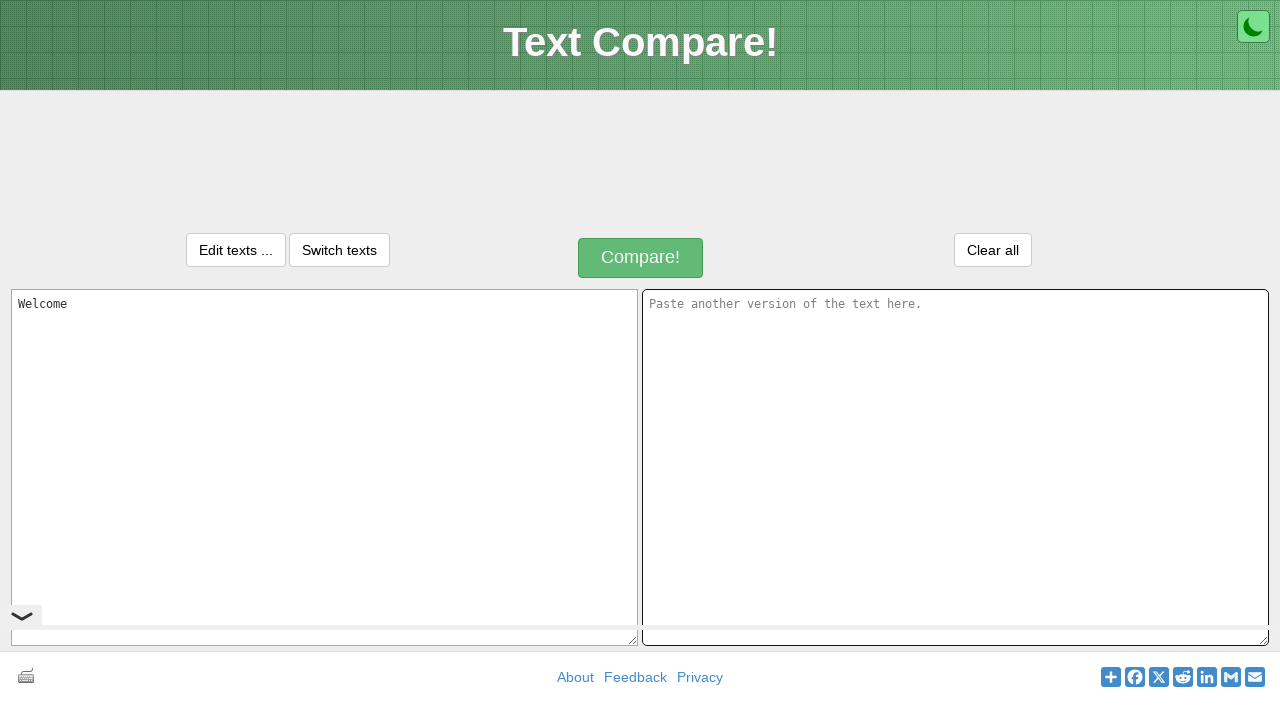

Pasted copied text into second text area using Ctrl+V
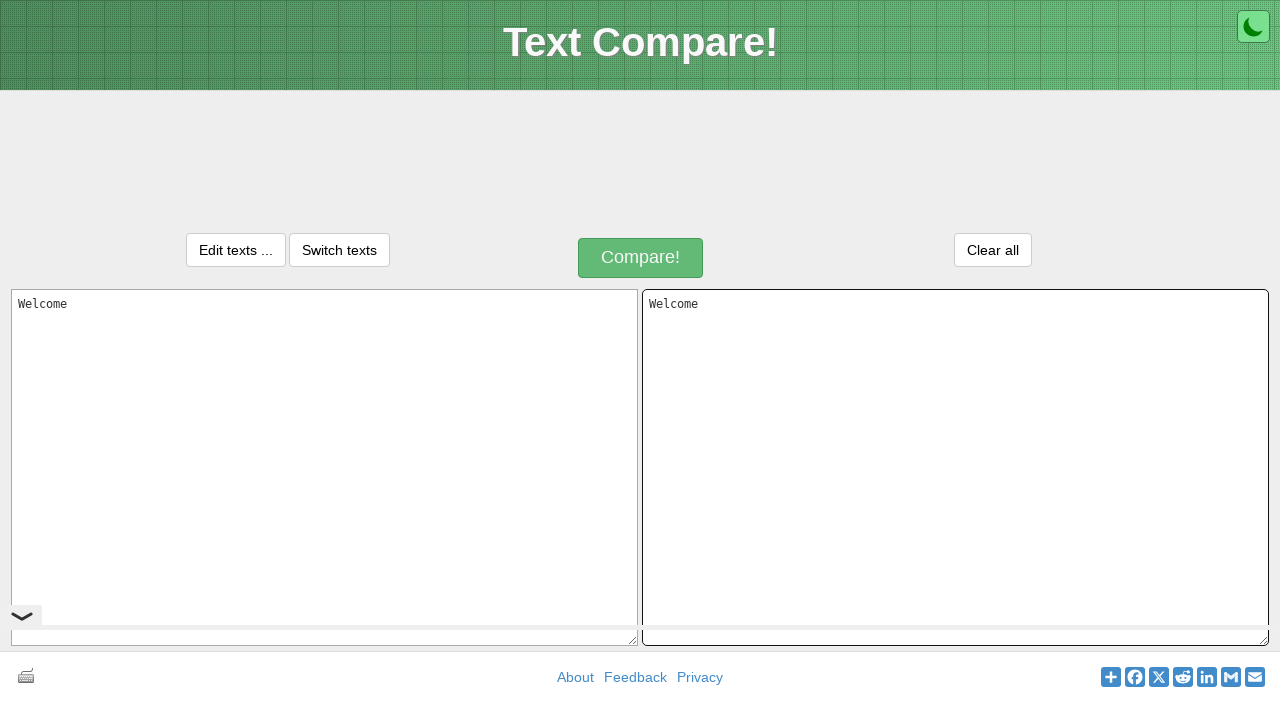

Clicked compare button to compare the two text areas at (641, 258) on button.compareButton.btn.btn-success
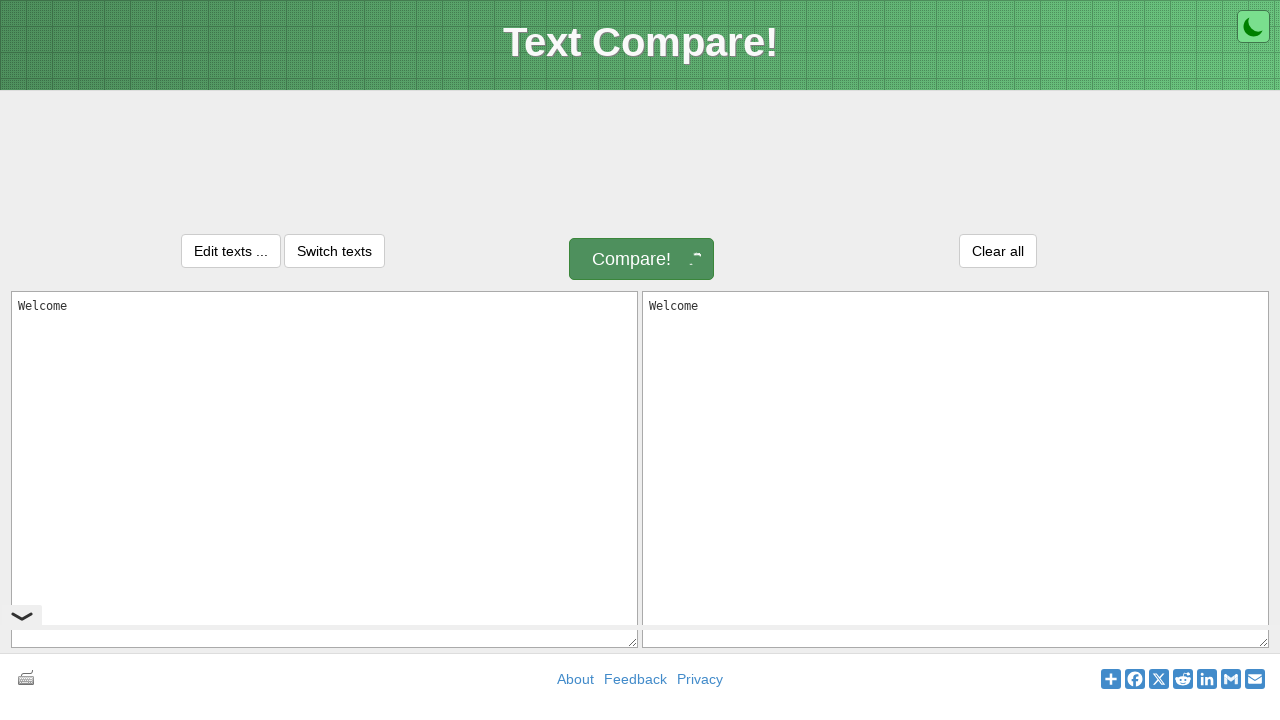

Verified that comparison result shows texts are identical
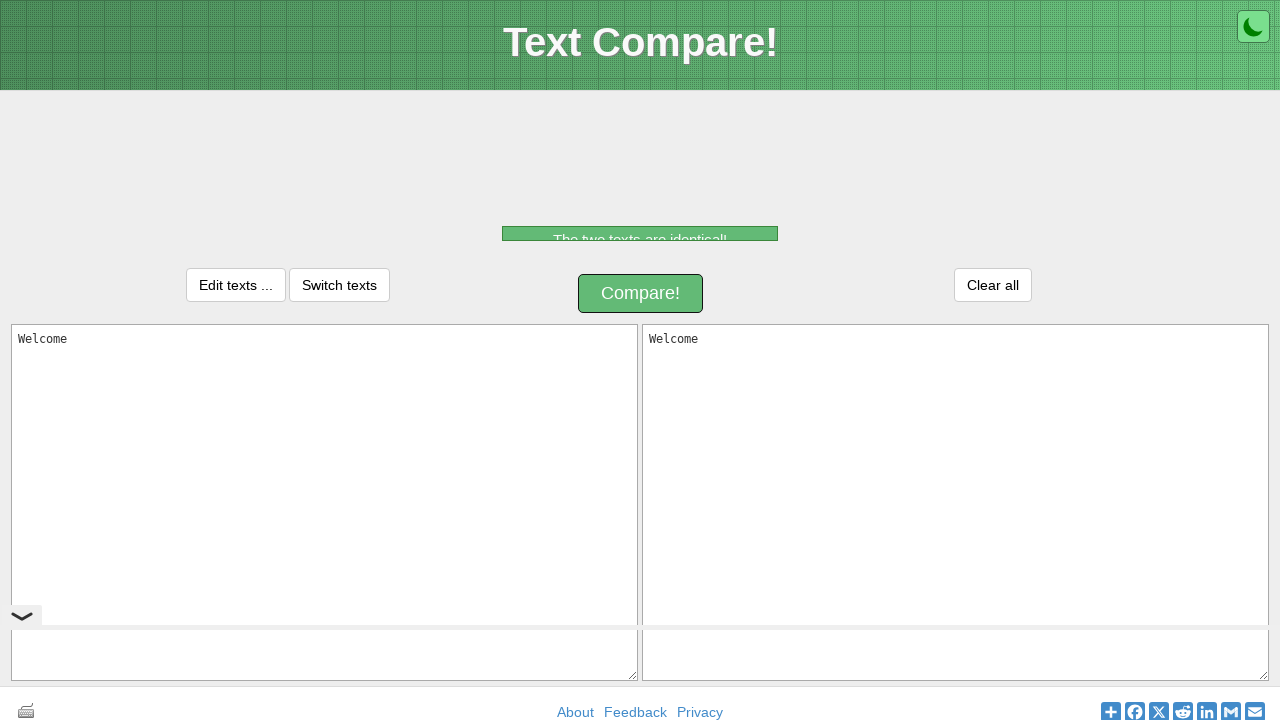

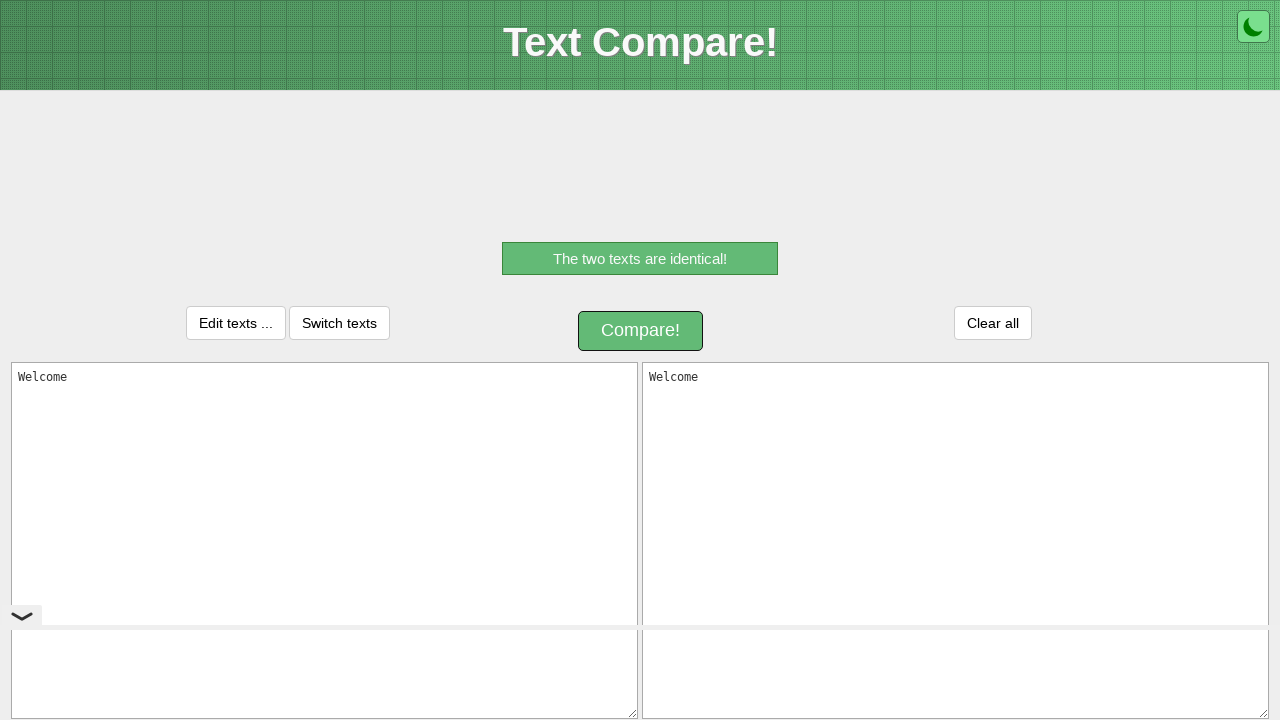